Tests element visibility toggling by clicking show/hide buttons and verifying element visibility states, plus checking a radio button

Starting URL: https://rahulshettyacademy.com/AutomationPractice/

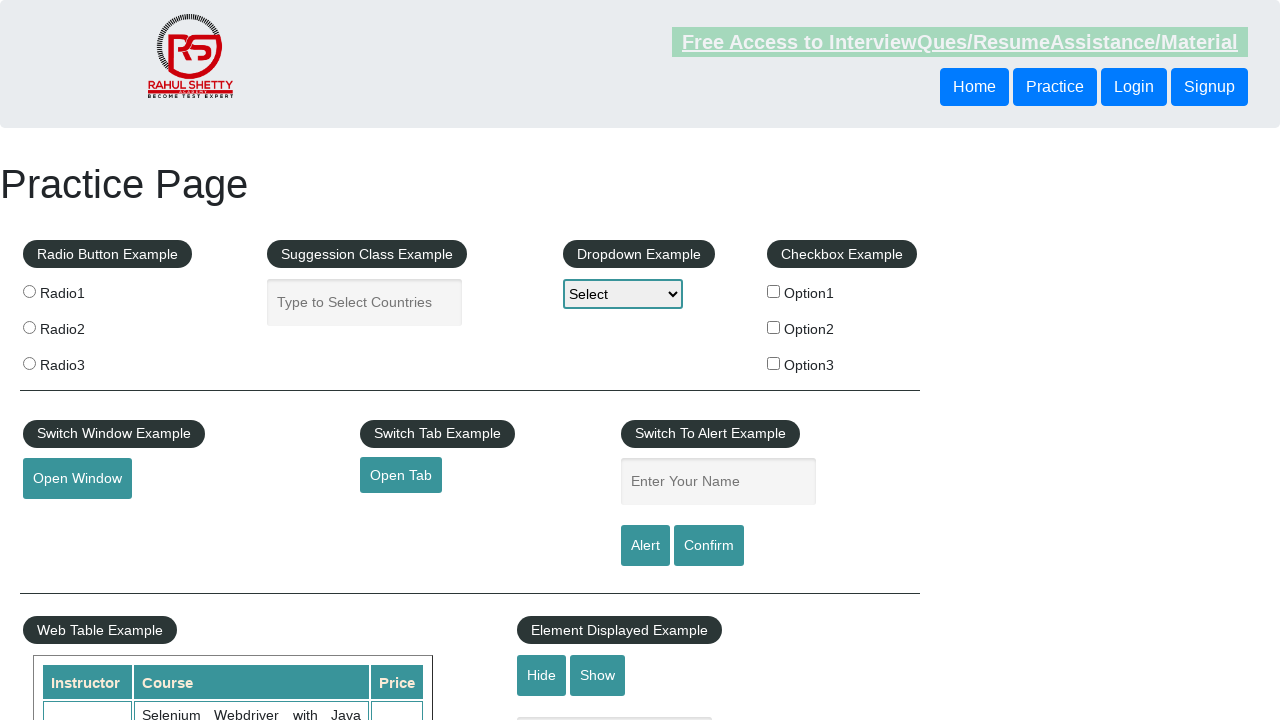

Clicked show button to make textbox visible at (598, 675) on #show-textbox
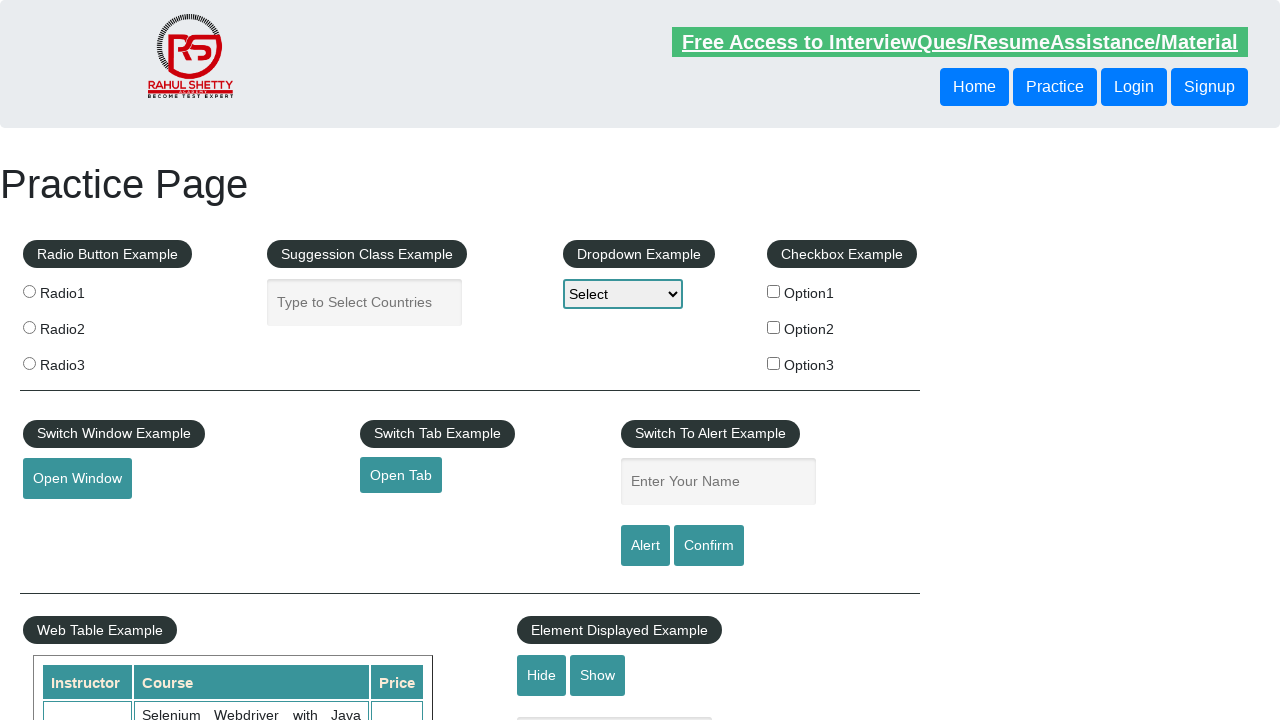

Verified textbox is now visible
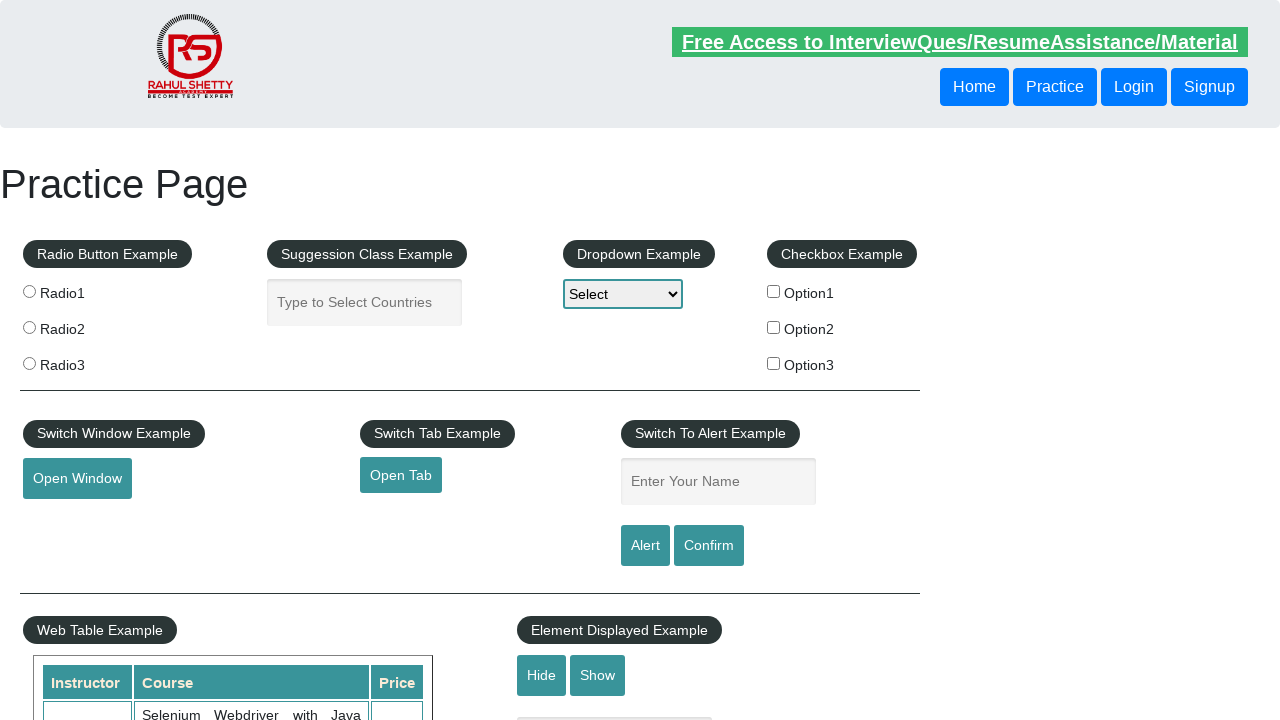

Clicked hide button to make textbox invisible at (542, 675) on #hide-textbox
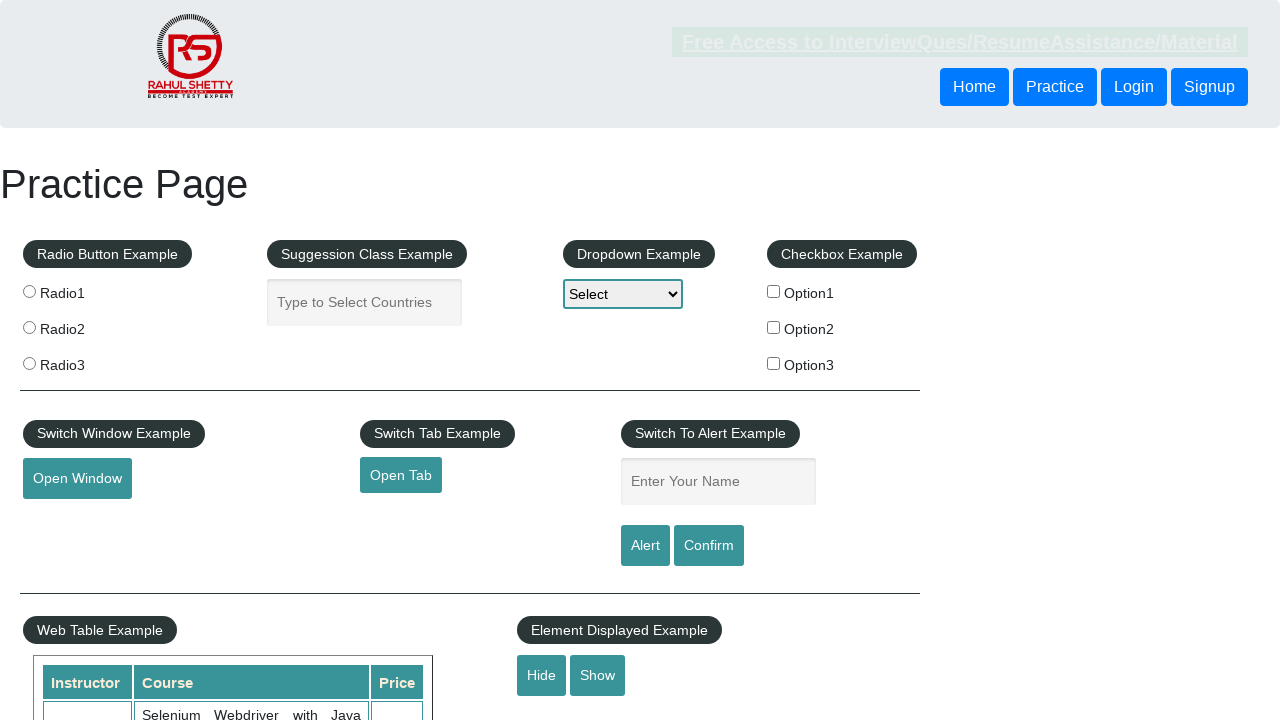

Verified textbox is now hidden
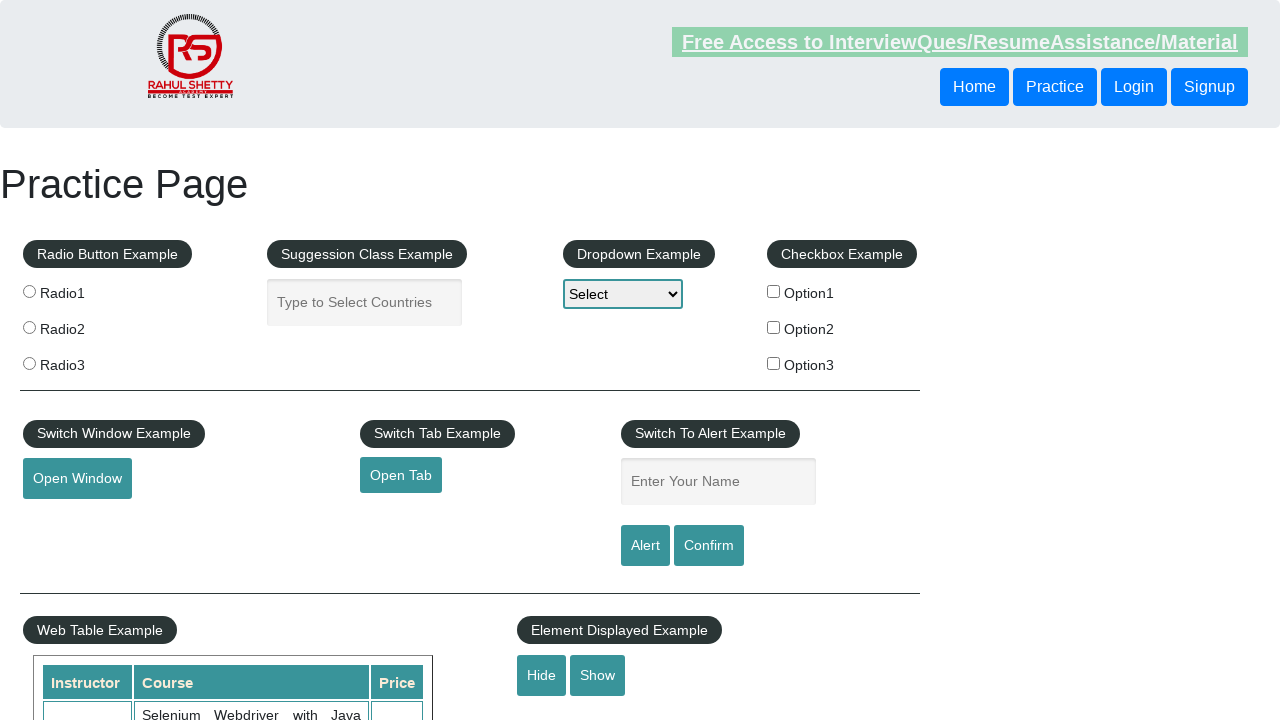

Checked the first radio button at (29, 291) on [value='radio1']
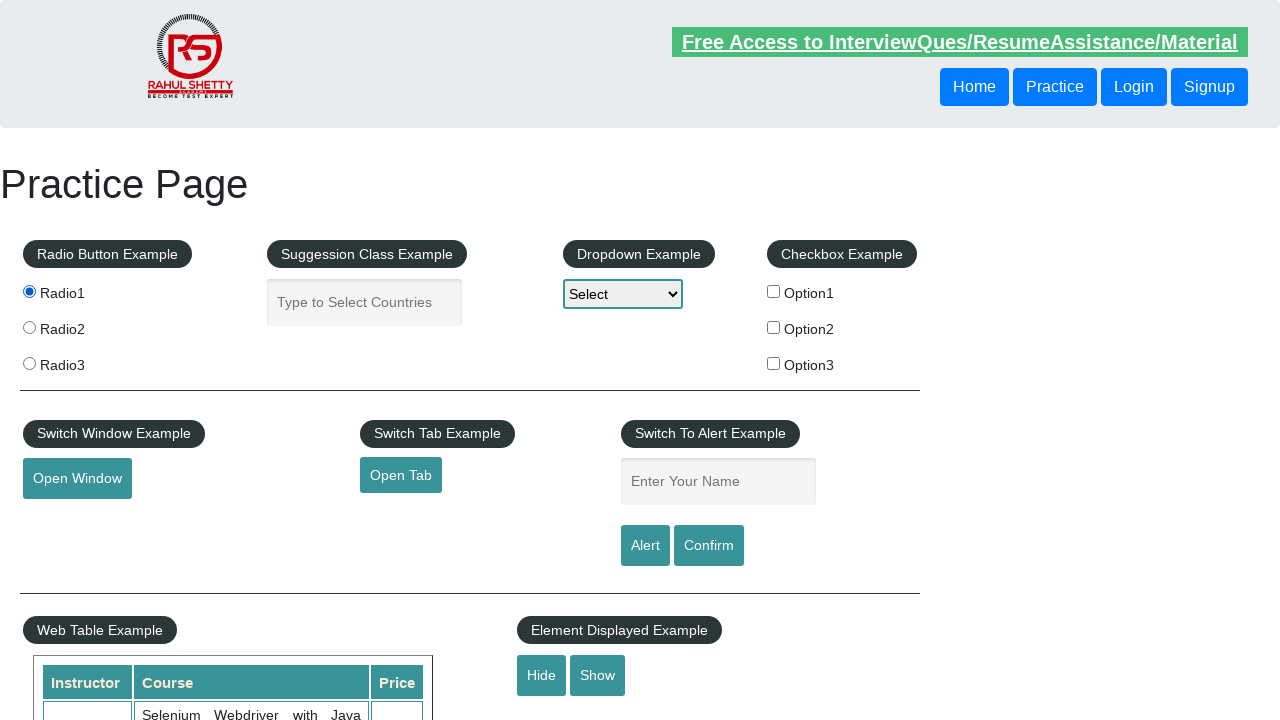

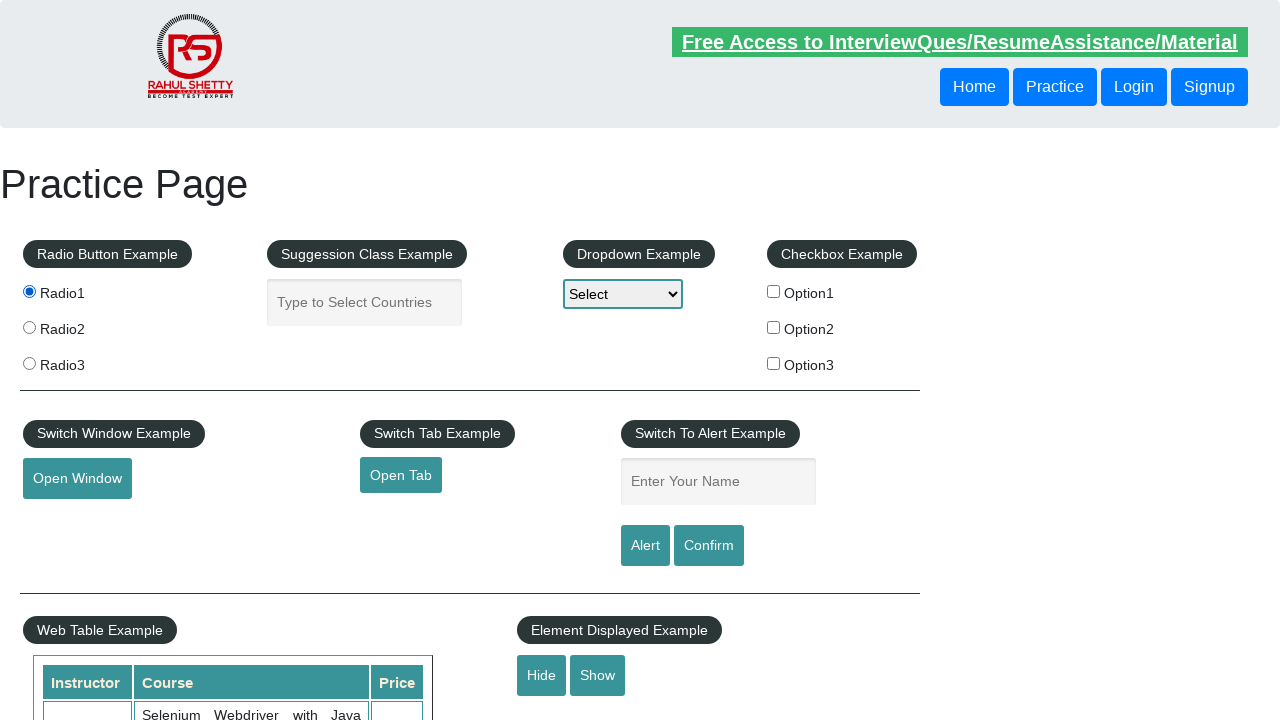